Navigates to the Rokomari book website and maximizes the browser window

Starting URL: https://www.rokomari.com/book

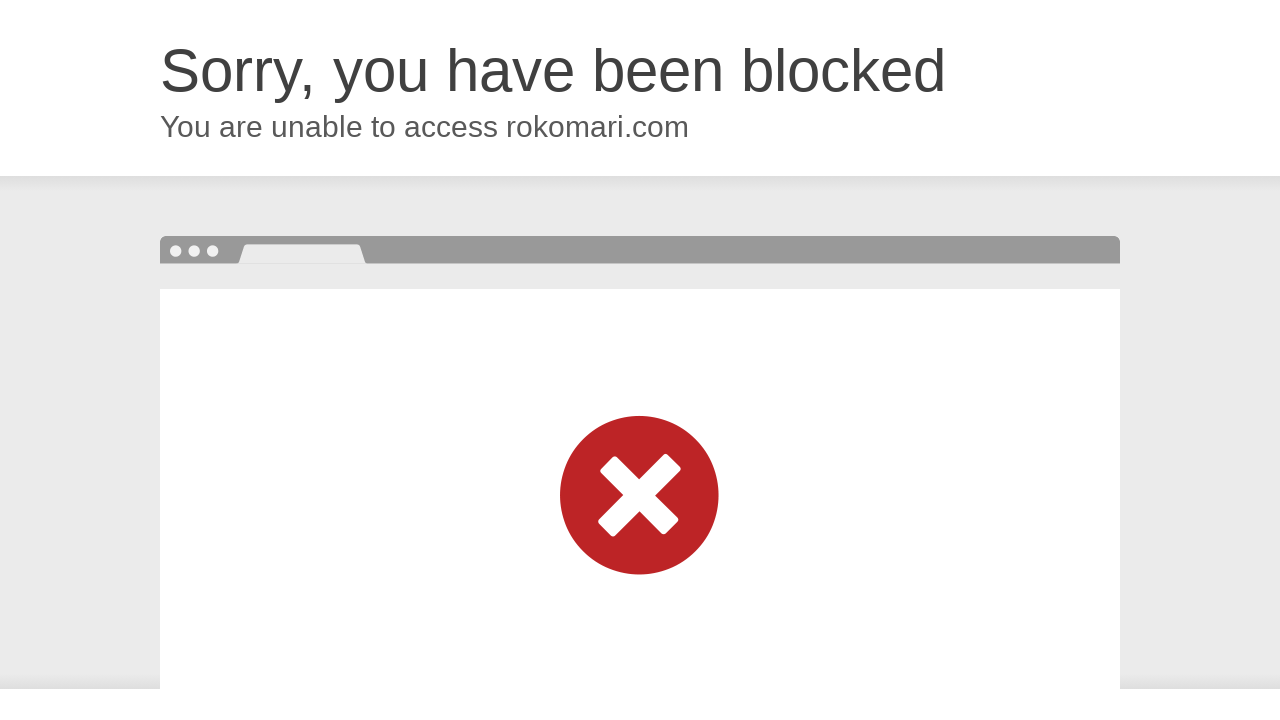

Navigated to Rokomari book website
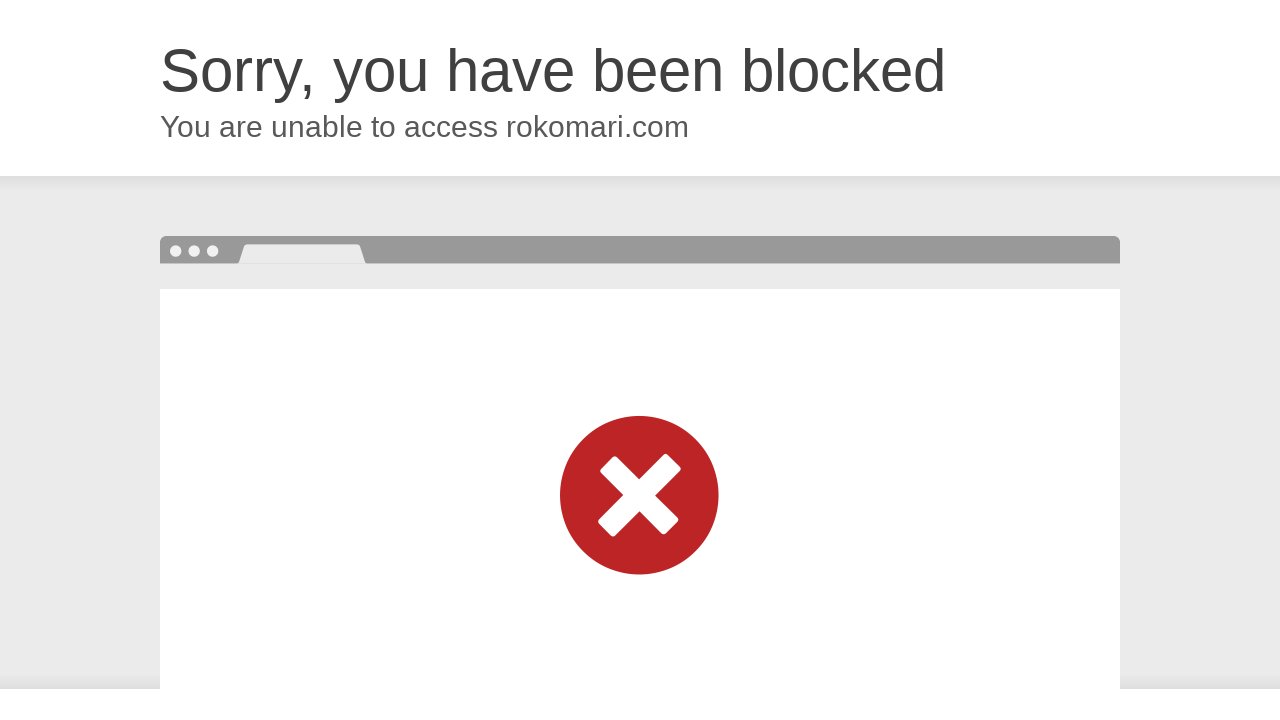

Maximized browser window
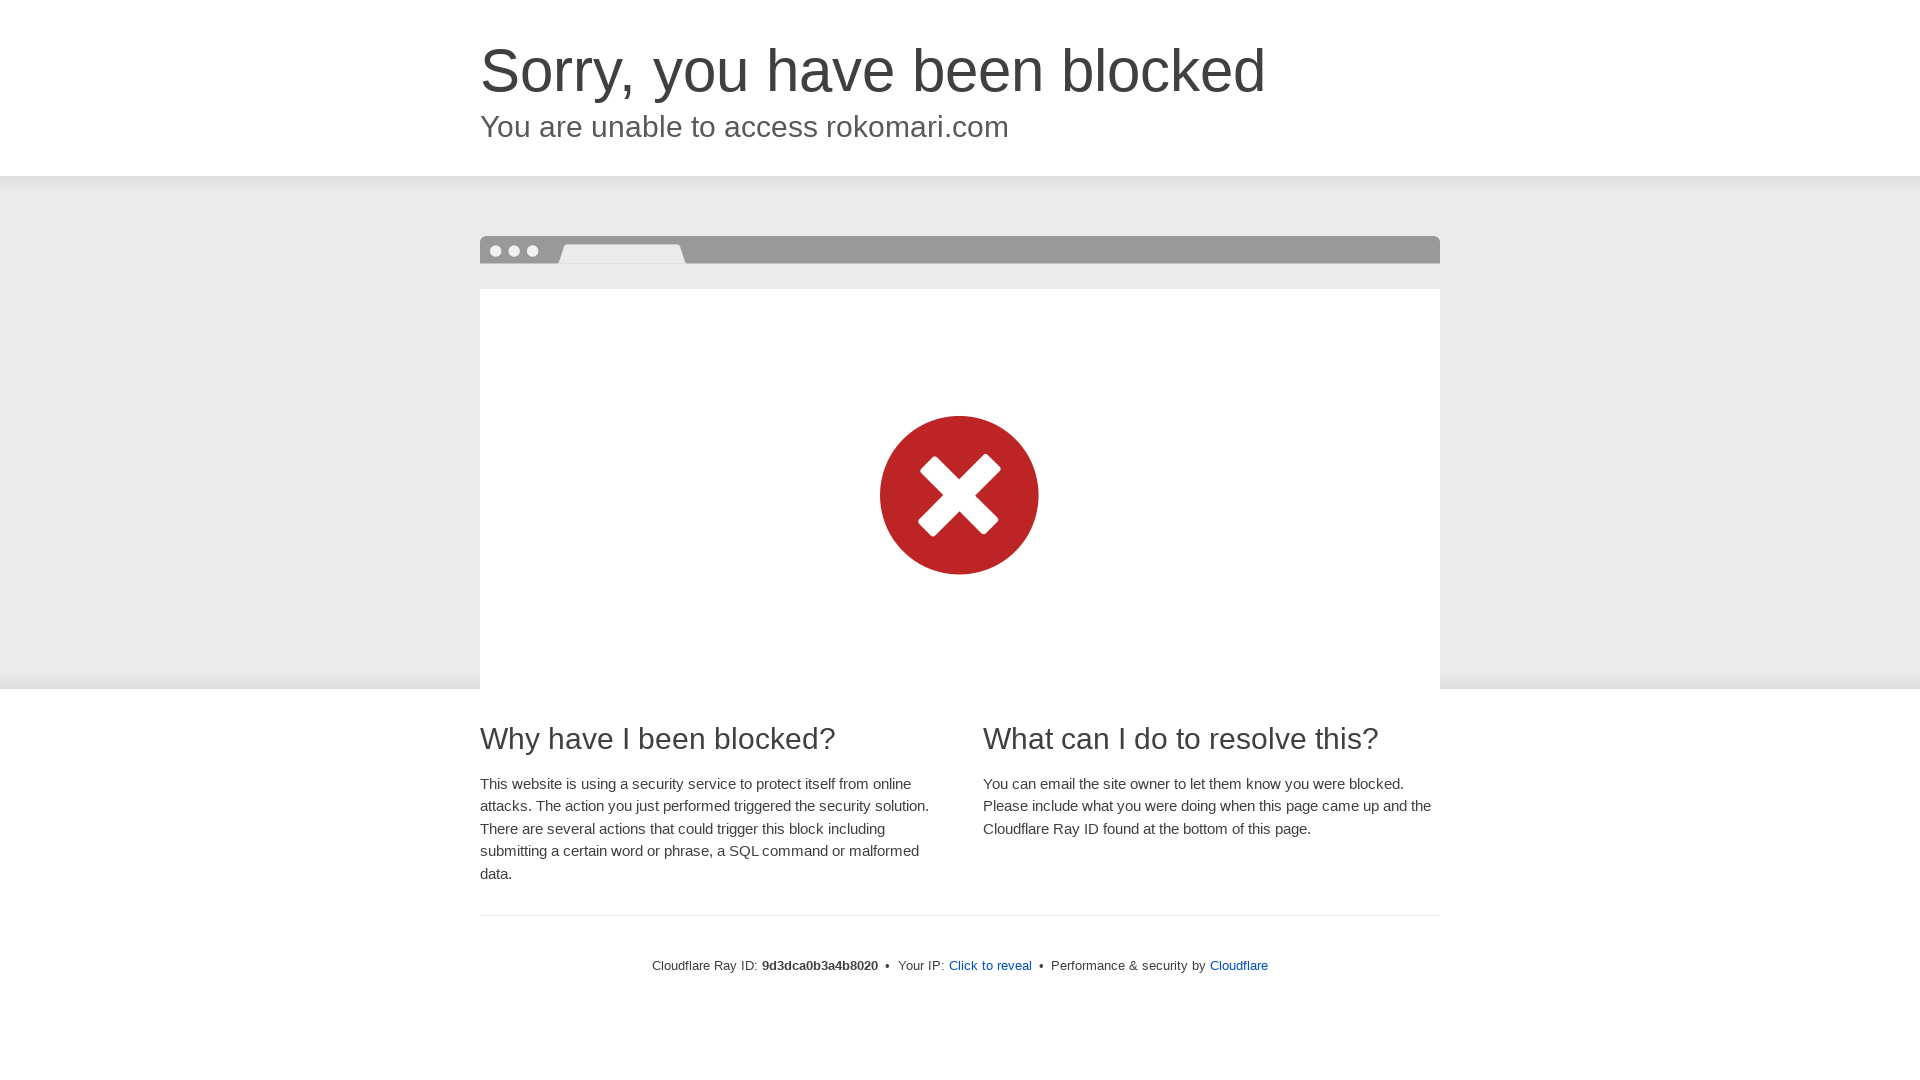

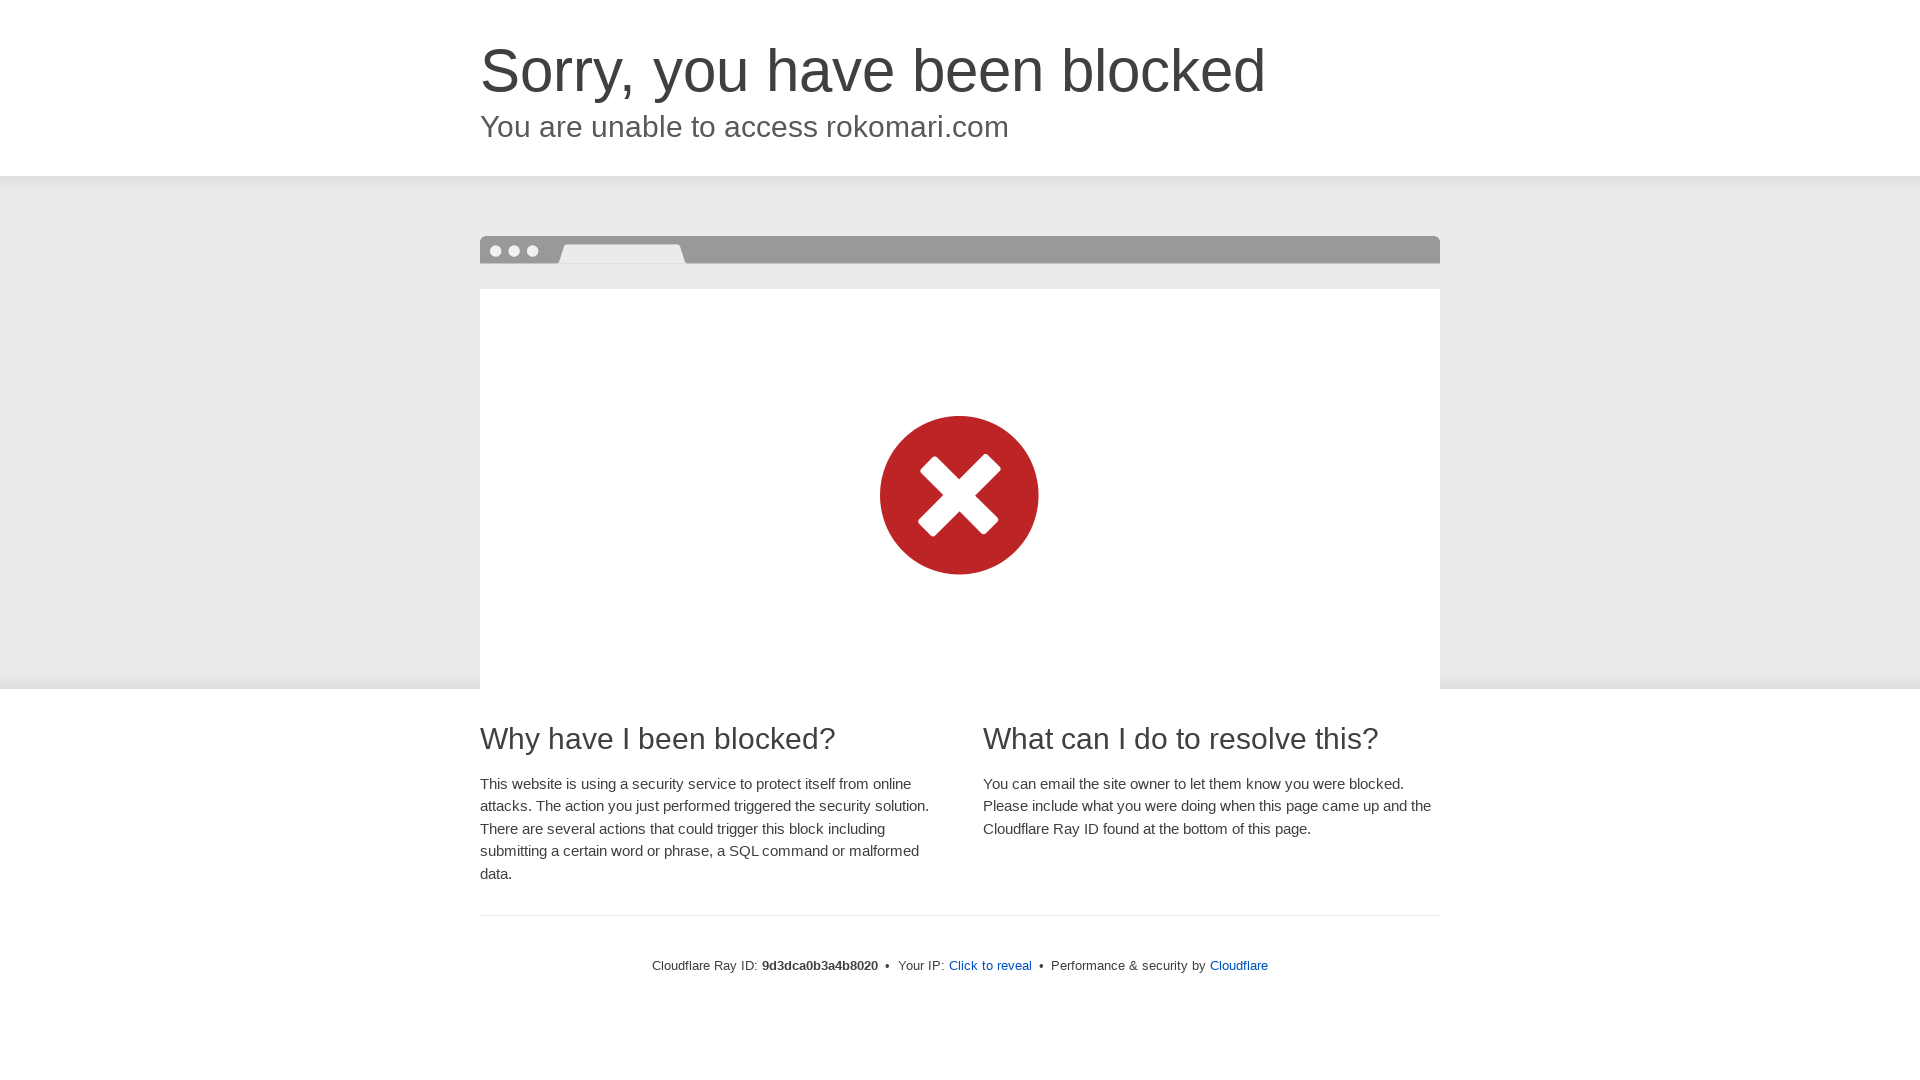